Tests Bootstrap dropdown functionality by scrolling to a dropdown button and clicking it to open the dropdown menu

Starting URL: https://getbootstrap.com/docs/5.3/components/dropdowns/

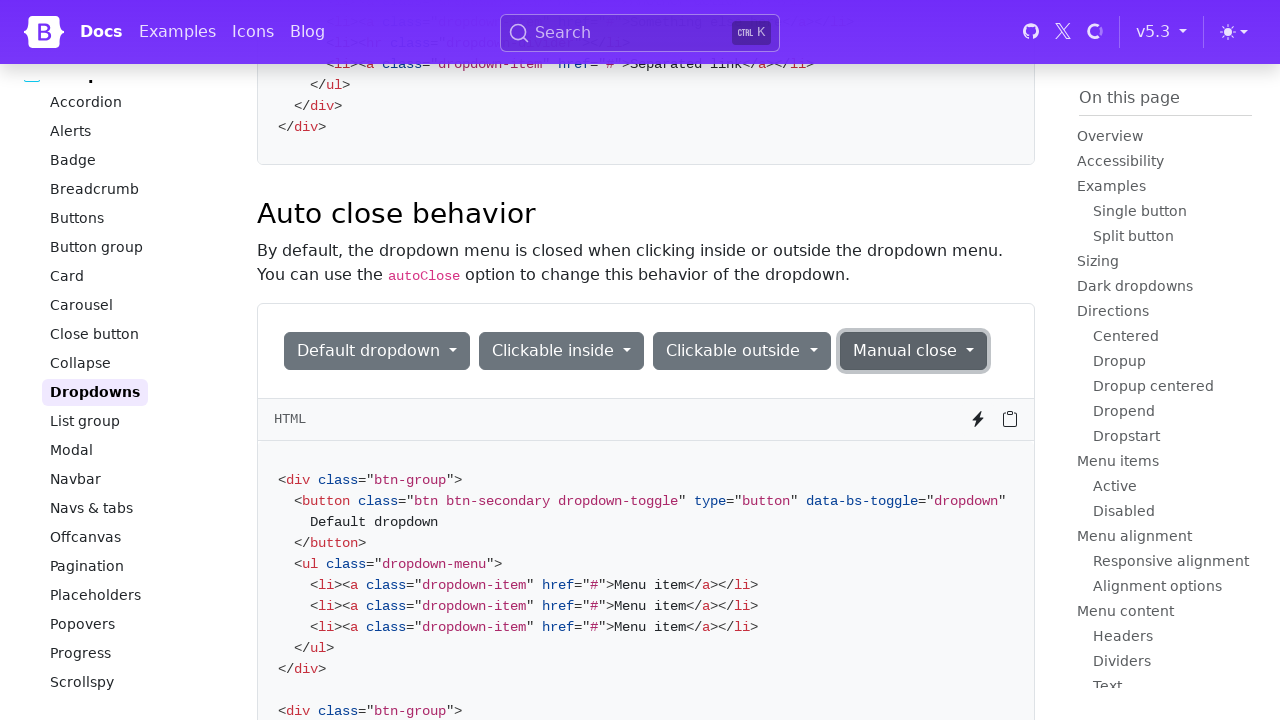

Located the first primary dropdown button
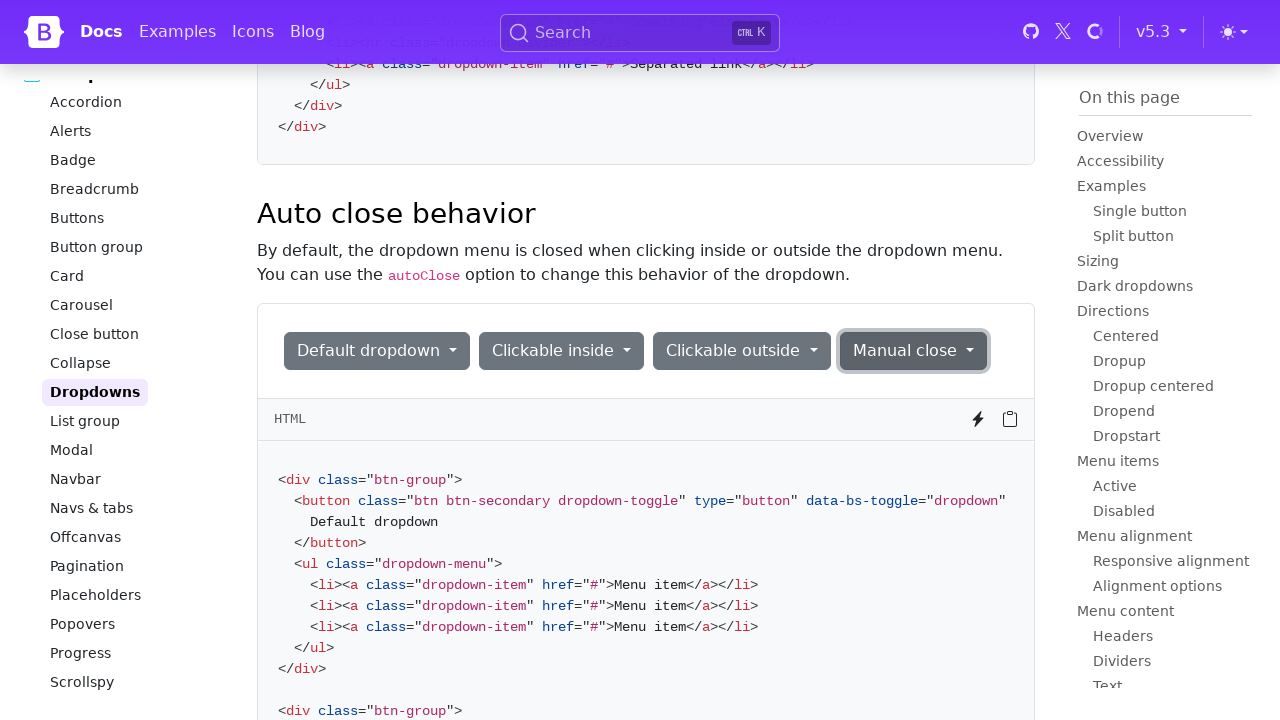

Scrolled dropdown button into view
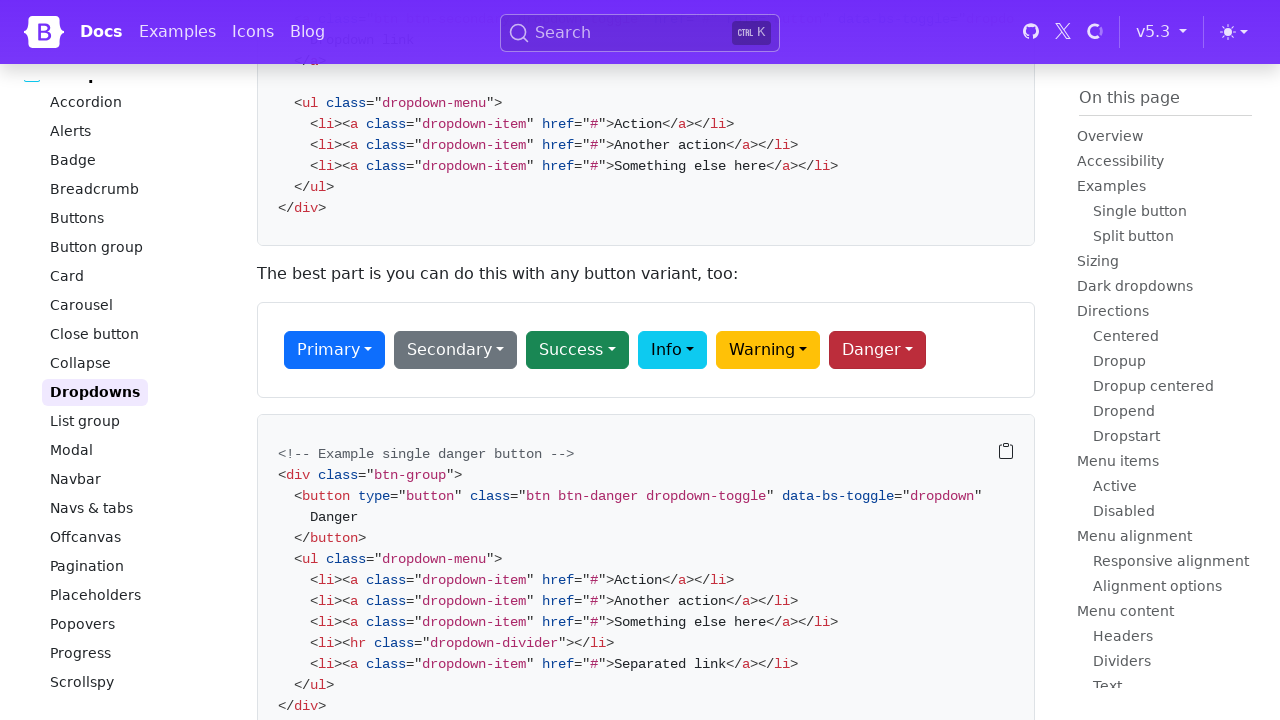

Clicked dropdown button to open the menu at (335, 350) on (//button[contains(@class, 'btn btn-primary dropdown-toggle')])[1]
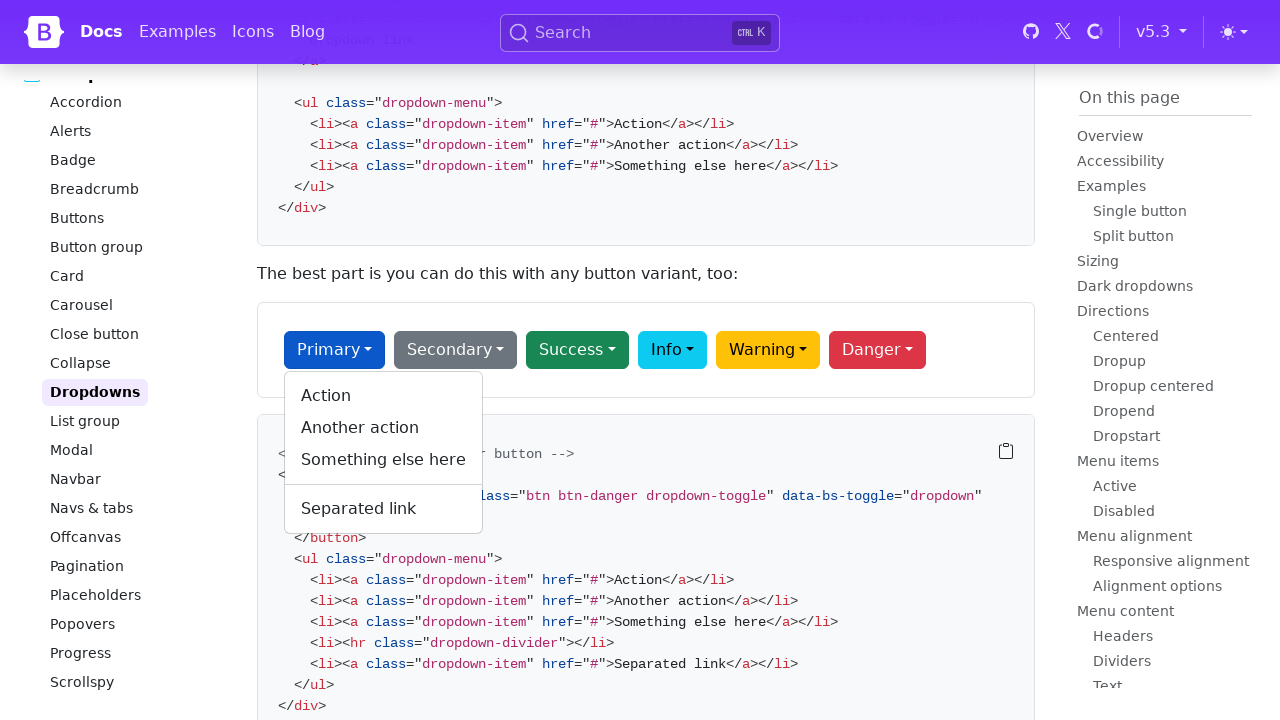

Dropdown menu opened and became visible
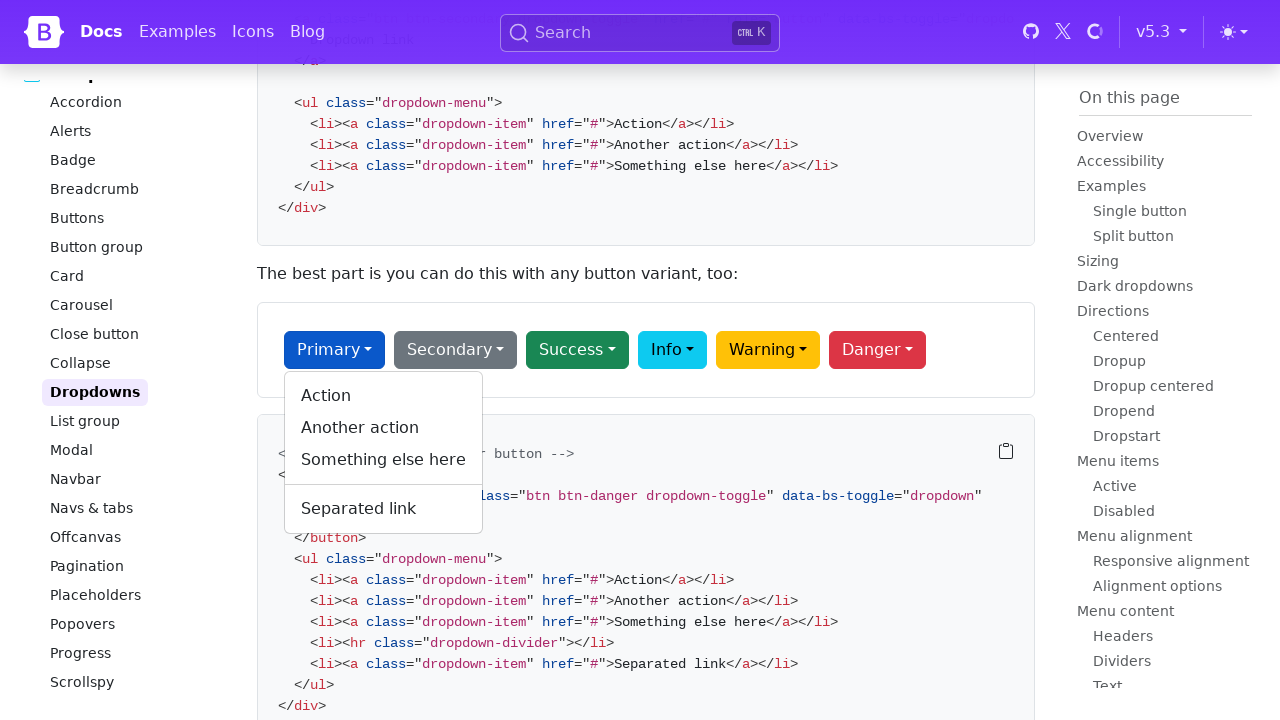

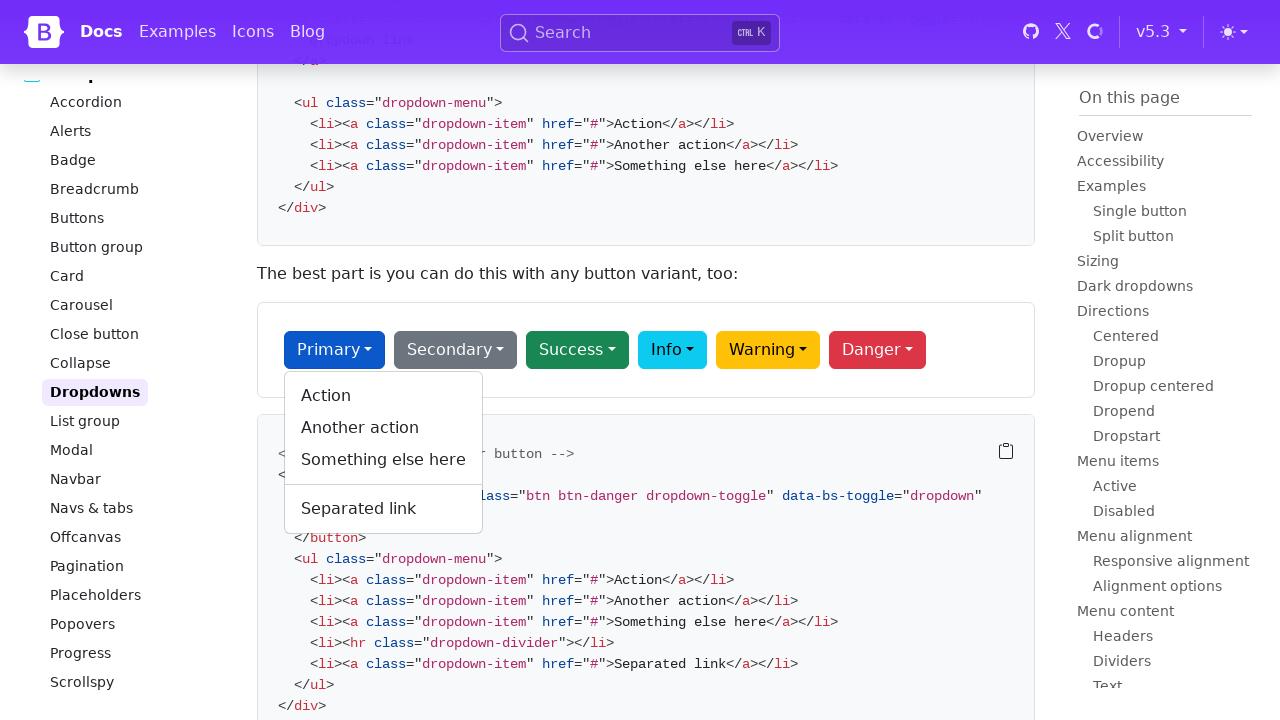